Tests the menu navigation functionality on jQuery UI demo page by hovering over menu items to reveal submenus

Starting URL: https://jqueryui.com

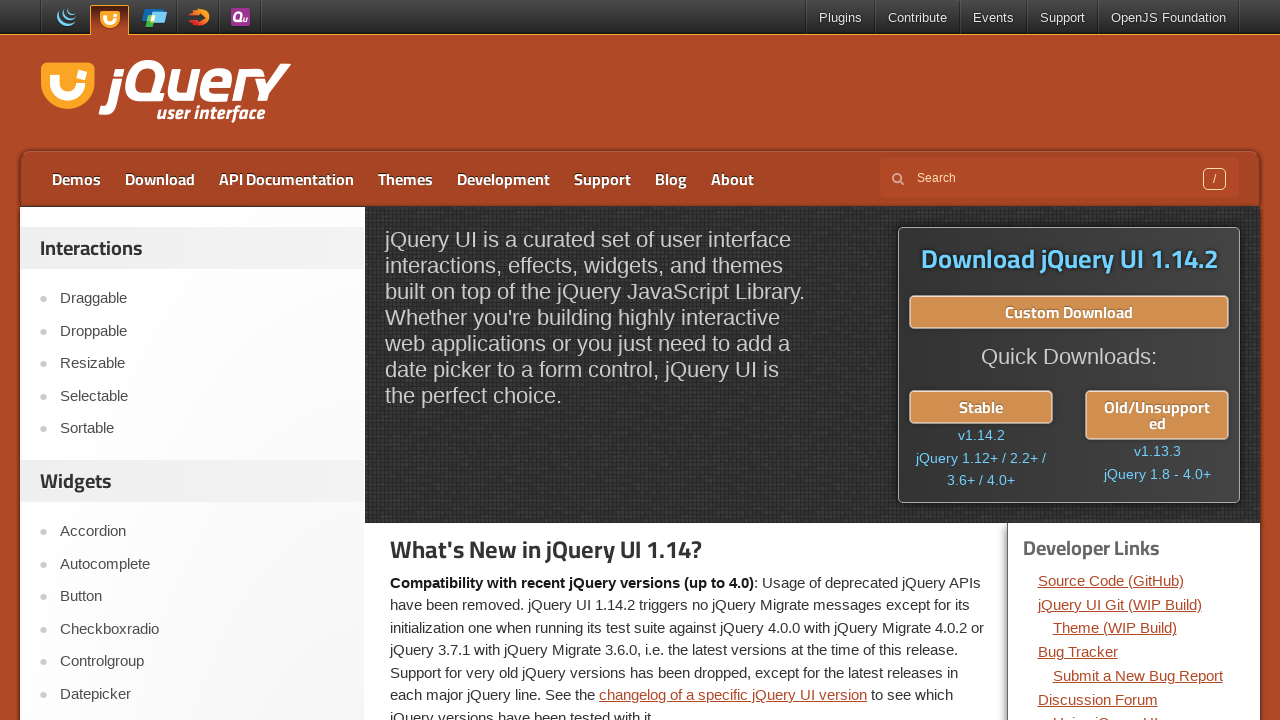

Clicked on Menu link at (202, 360) on text=Menu
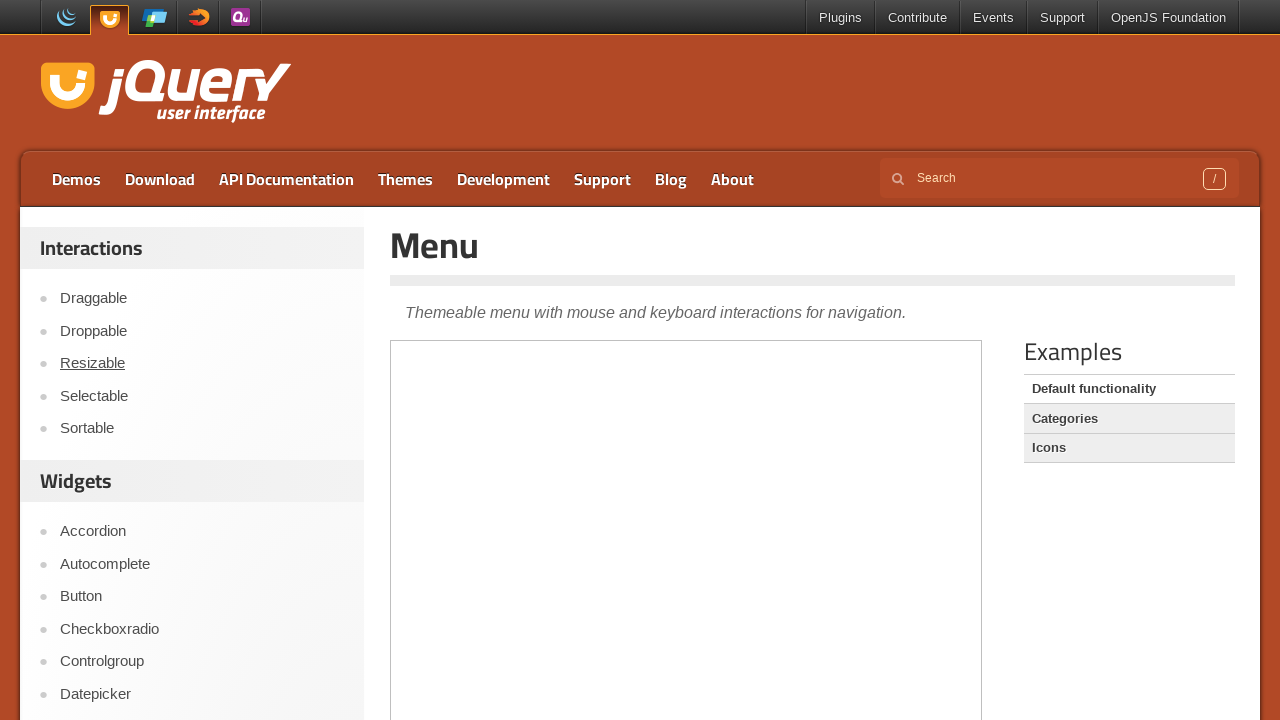

Located demo iframe
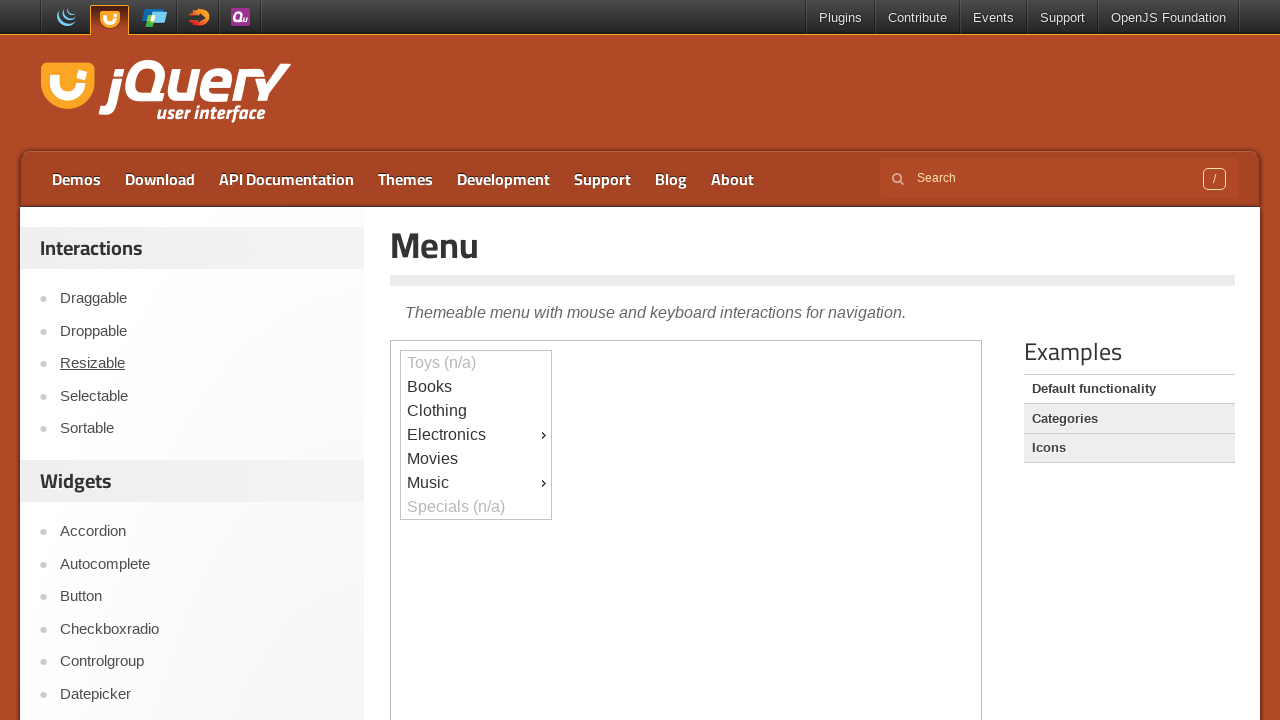

First menu item loaded
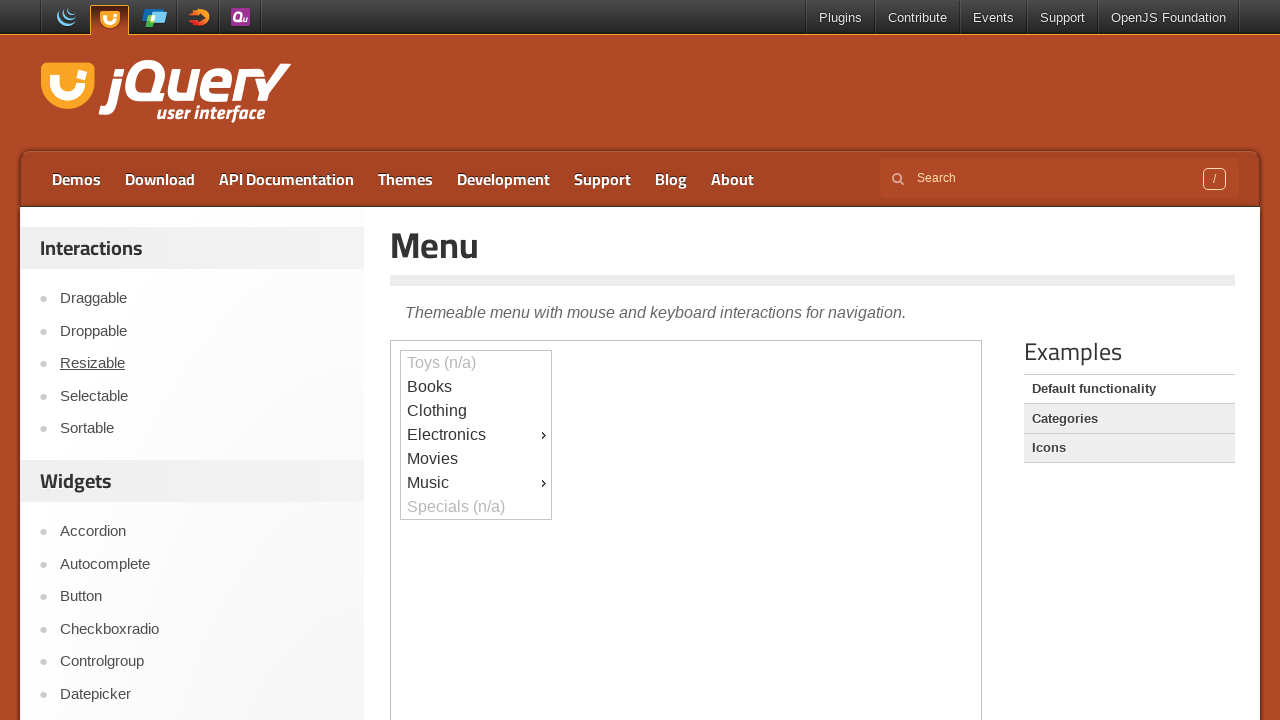

Hovered over first menu item to reveal submenu at (476, 483) on .demo-frame >> internal:control=enter-frame >> #ui-id-9
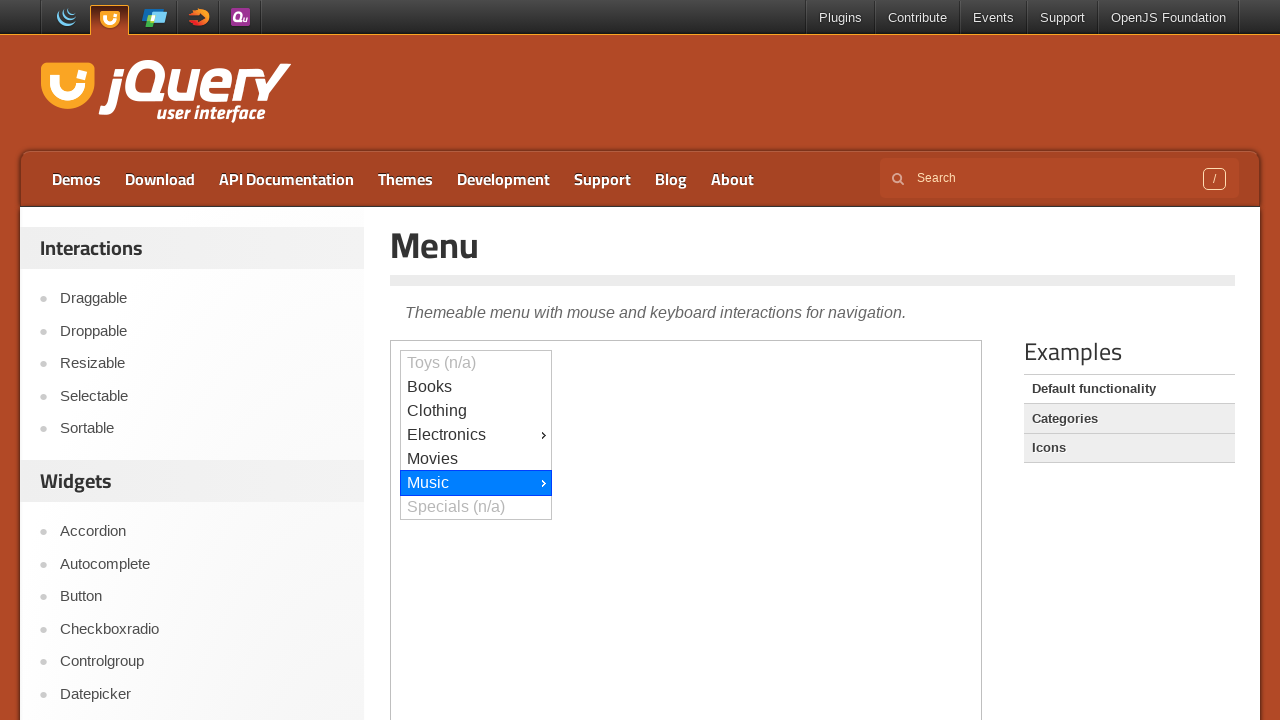

Waited 500ms for submenu animation
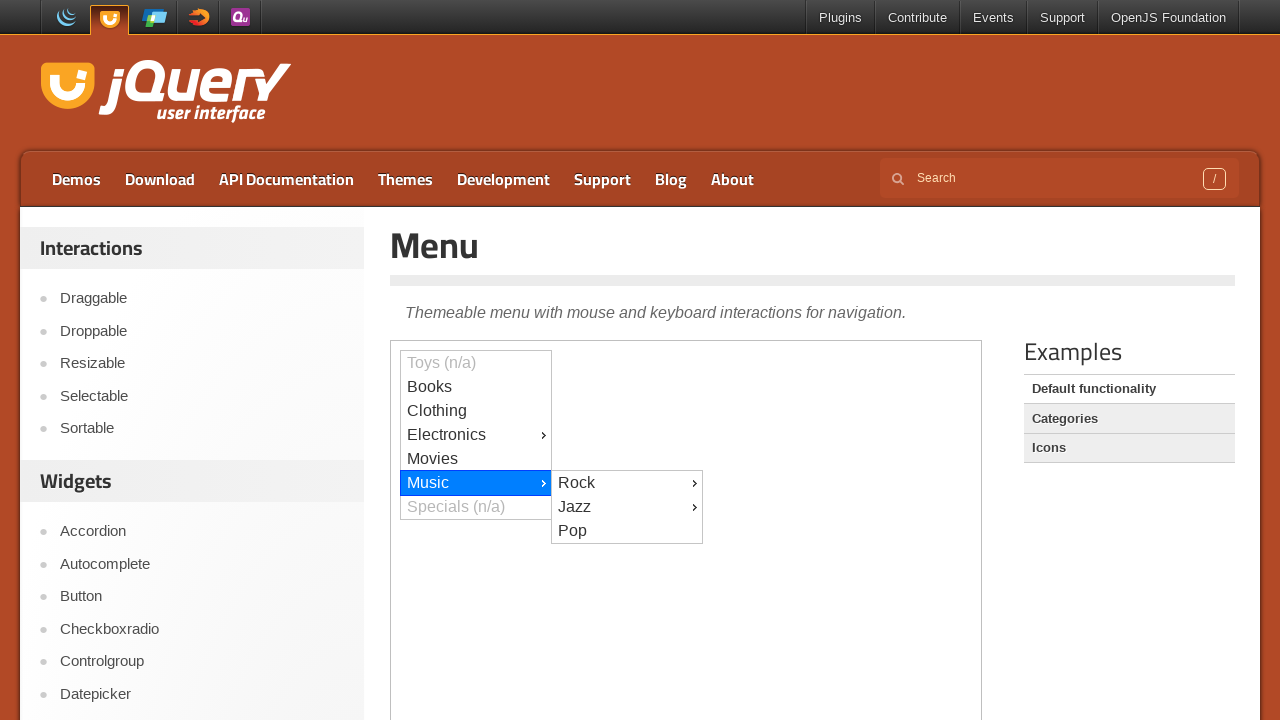

Hovered over second menu item to reveal submenu at (627, 507) on .demo-frame >> internal:control=enter-frame >> #ui-id-13
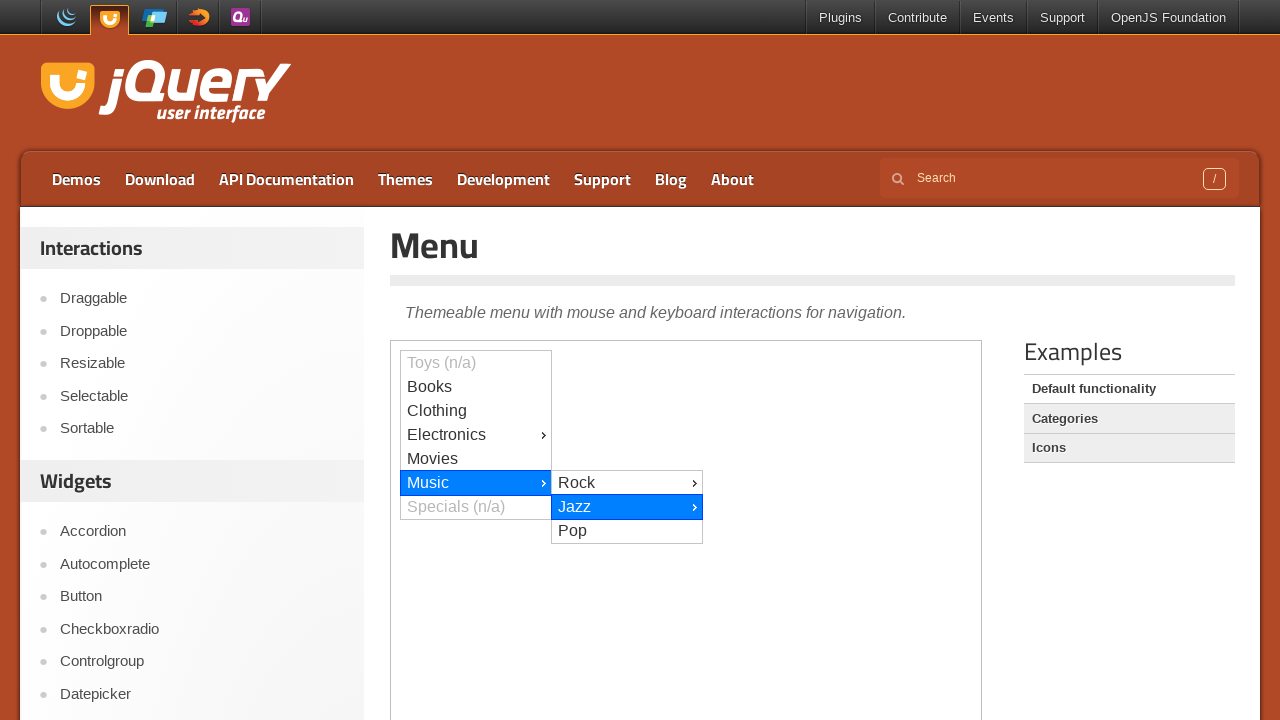

Waited 500ms for submenu animation
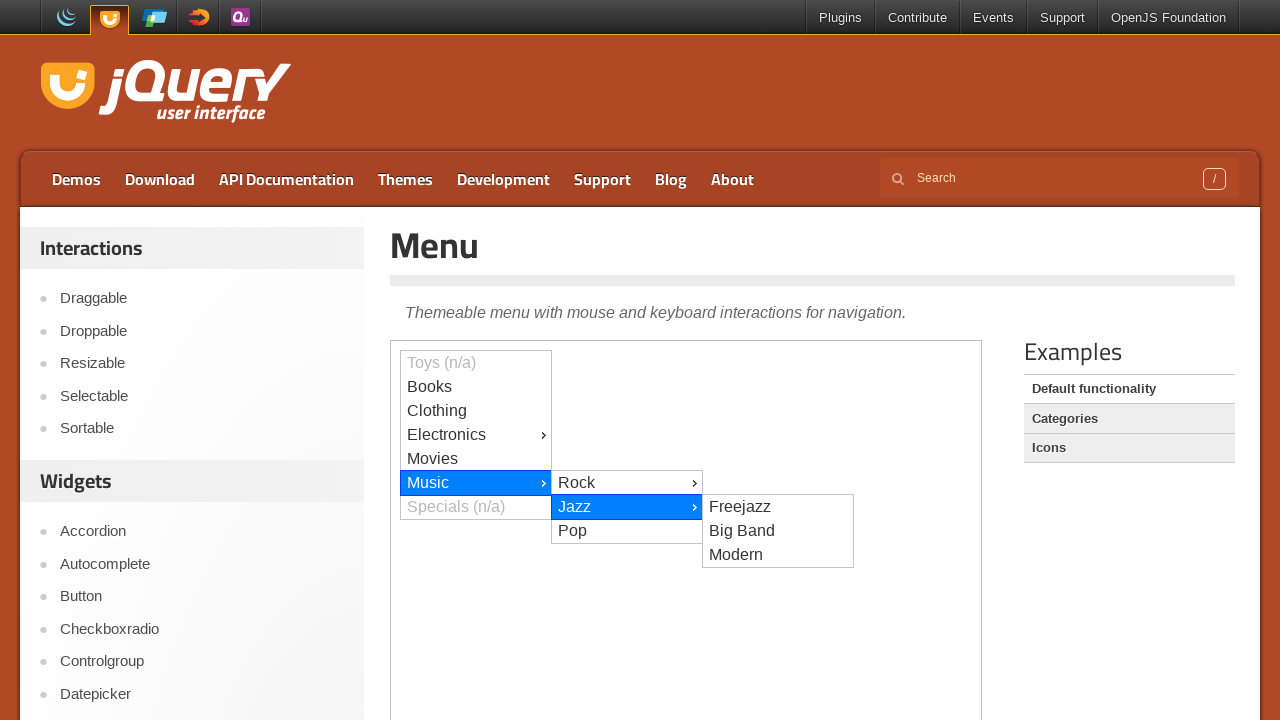

Hovered over third menu item to reveal submenu at (778, 555) on .demo-frame >> internal:control=enter-frame >> #ui-id-16
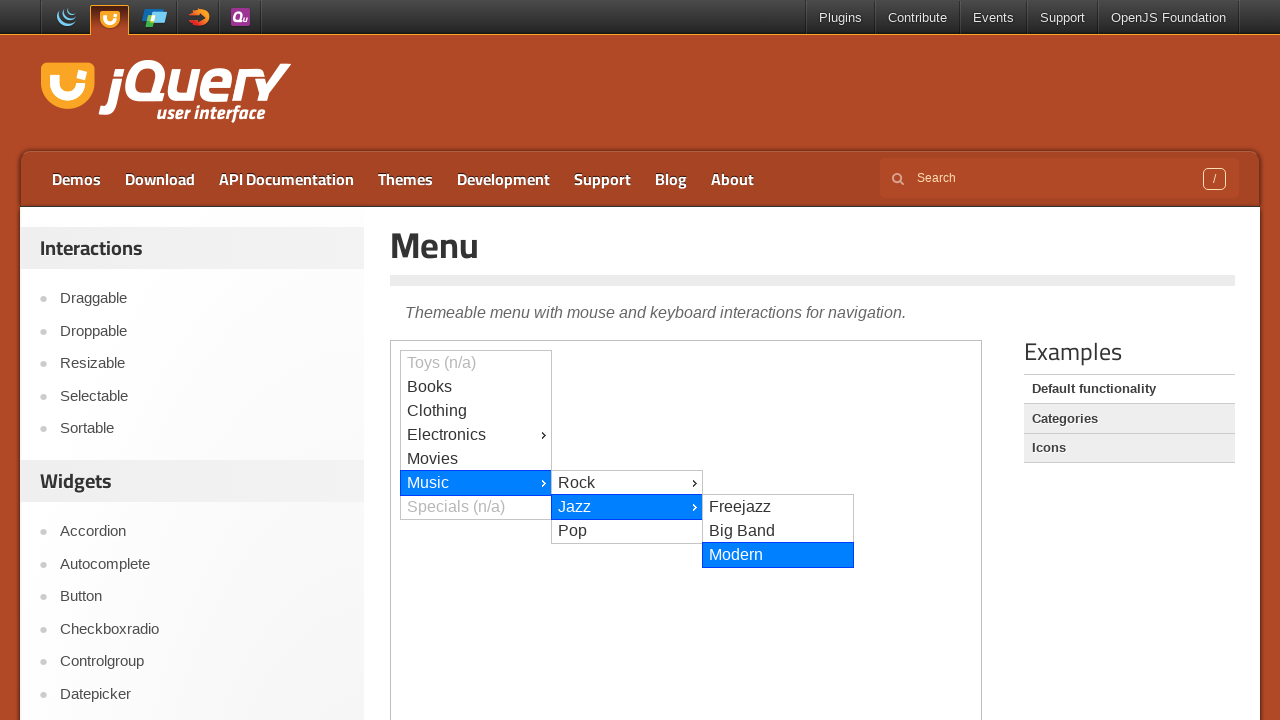

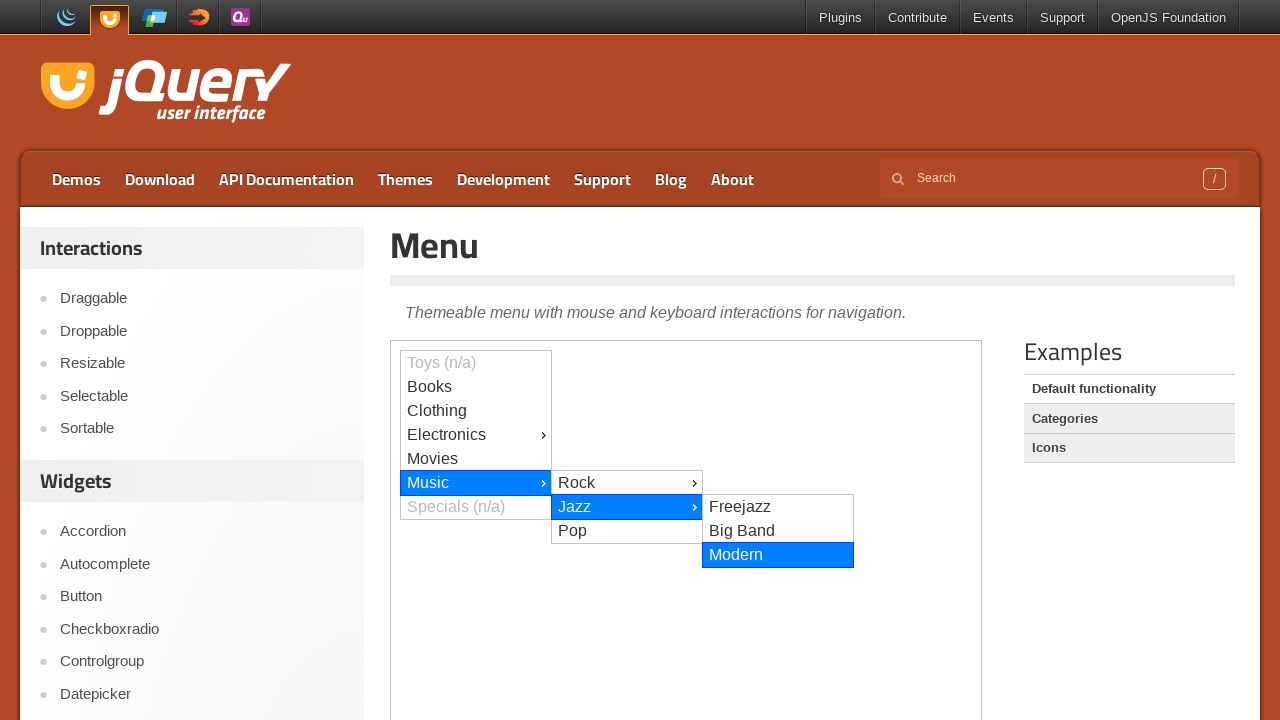